Tests that the Clear completed button displays correct text when items are completed

Starting URL: https://demo.playwright.dev/todomvc

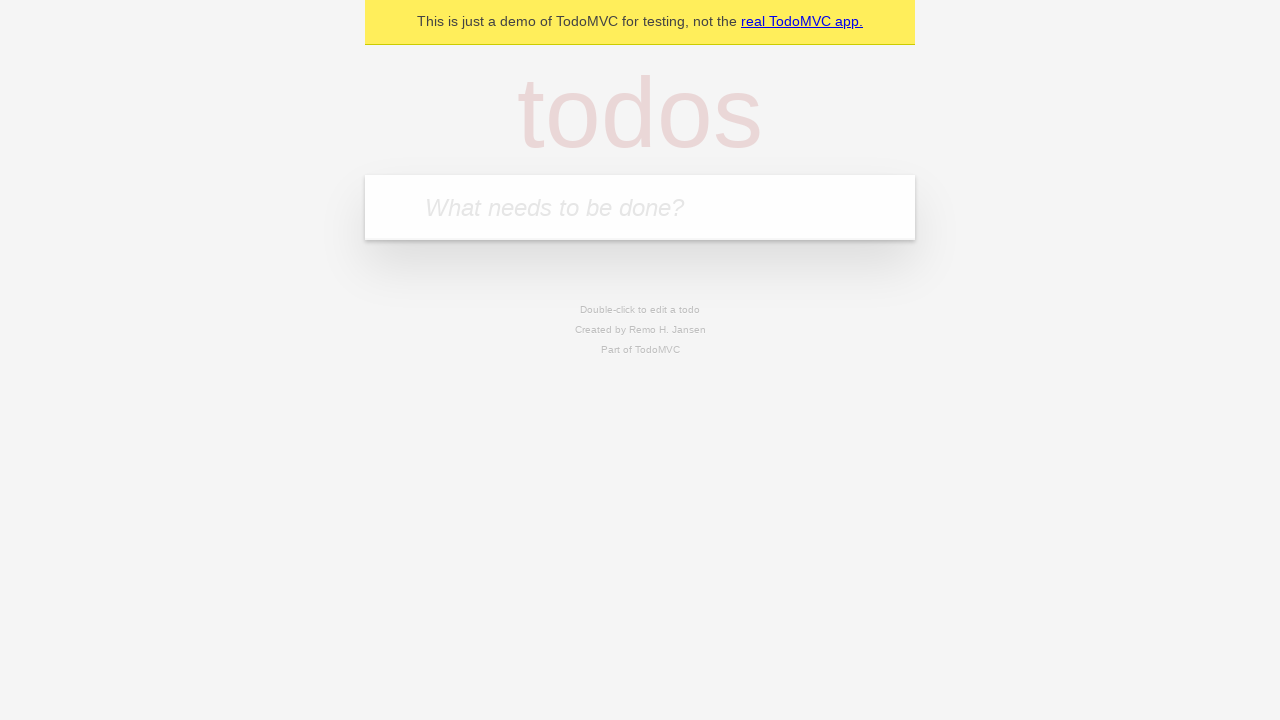

Filled todo input with 'buy some cheese' on internal:attr=[placeholder="What needs to be done?"i]
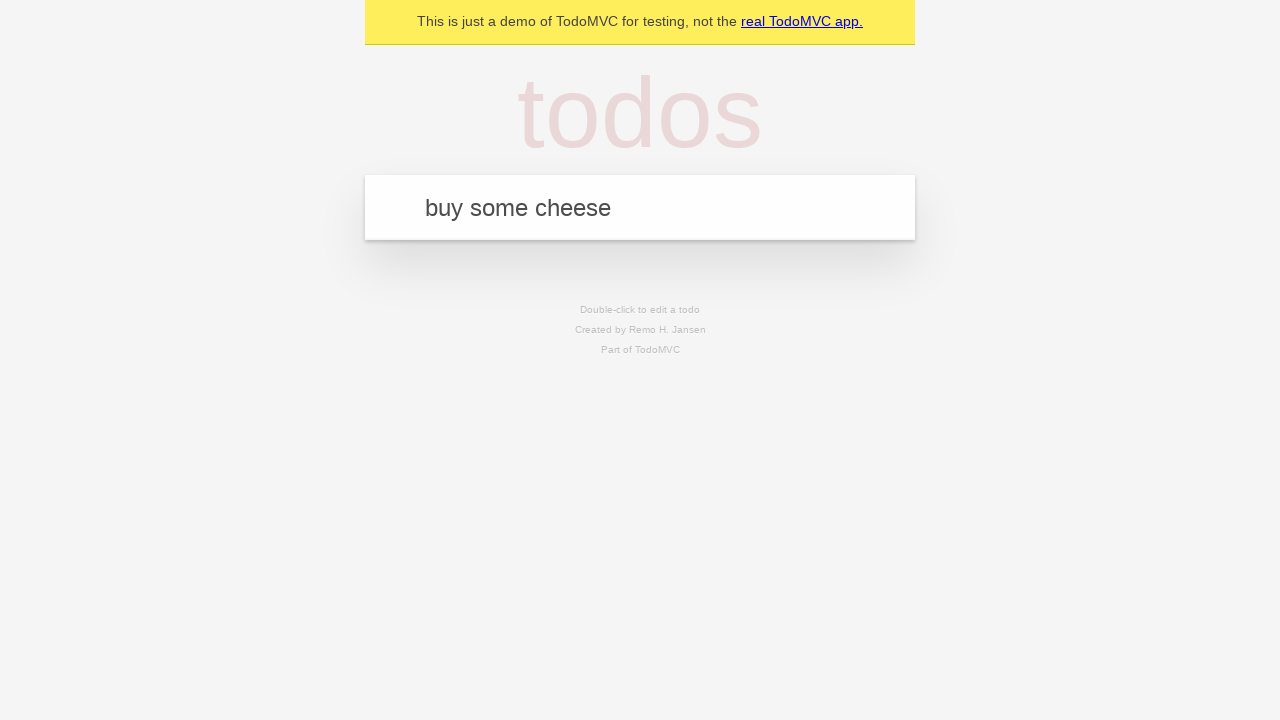

Pressed Enter to add first todo on internal:attr=[placeholder="What needs to be done?"i]
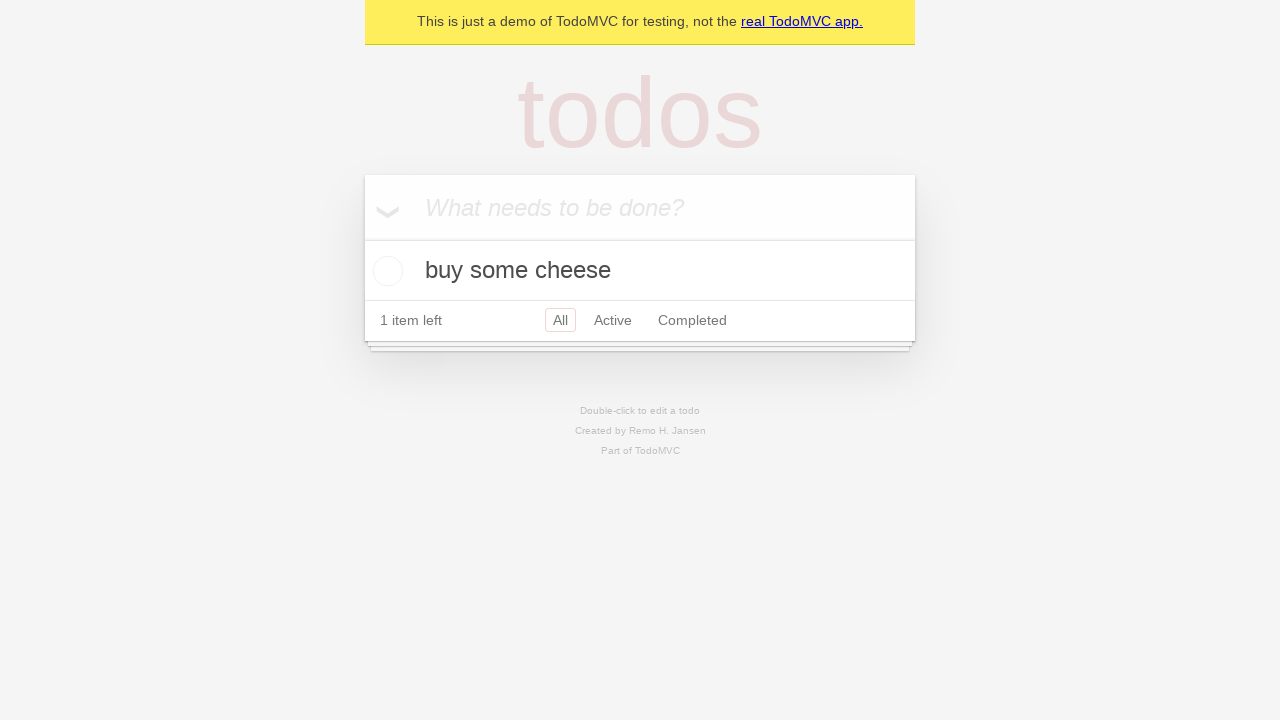

Filled todo input with 'feed the cat' on internal:attr=[placeholder="What needs to be done?"i]
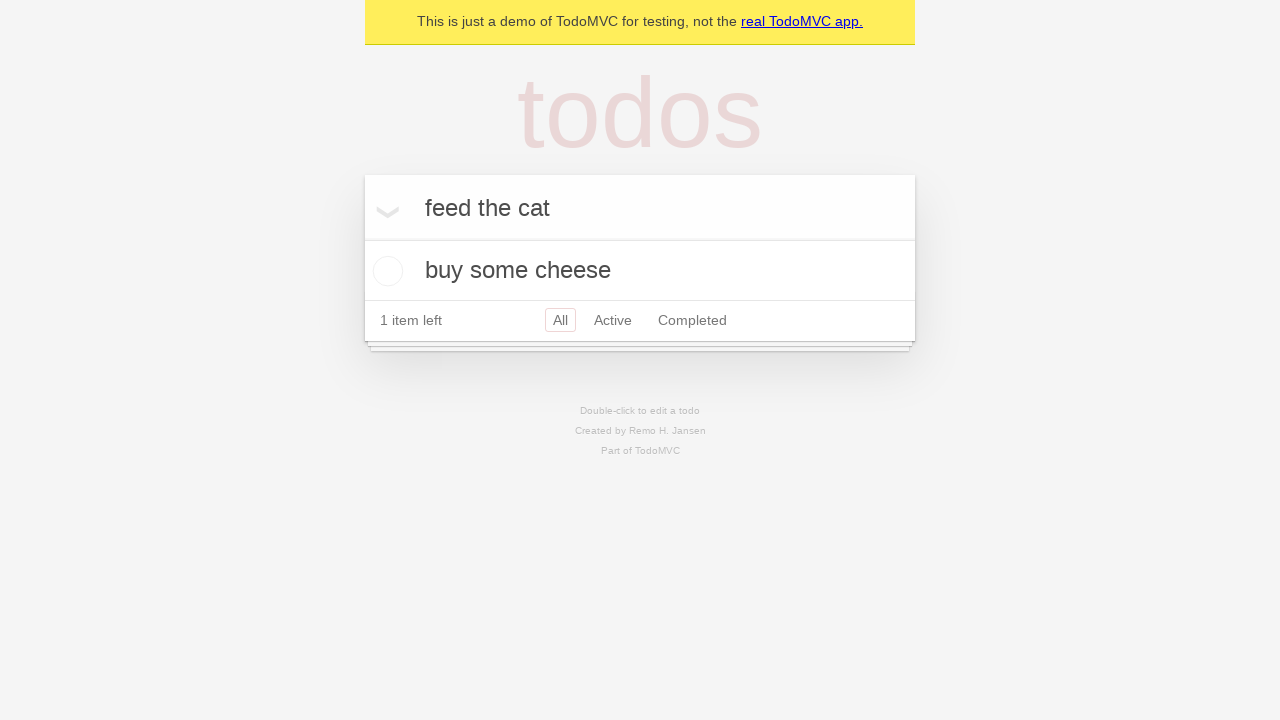

Pressed Enter to add second todo on internal:attr=[placeholder="What needs to be done?"i]
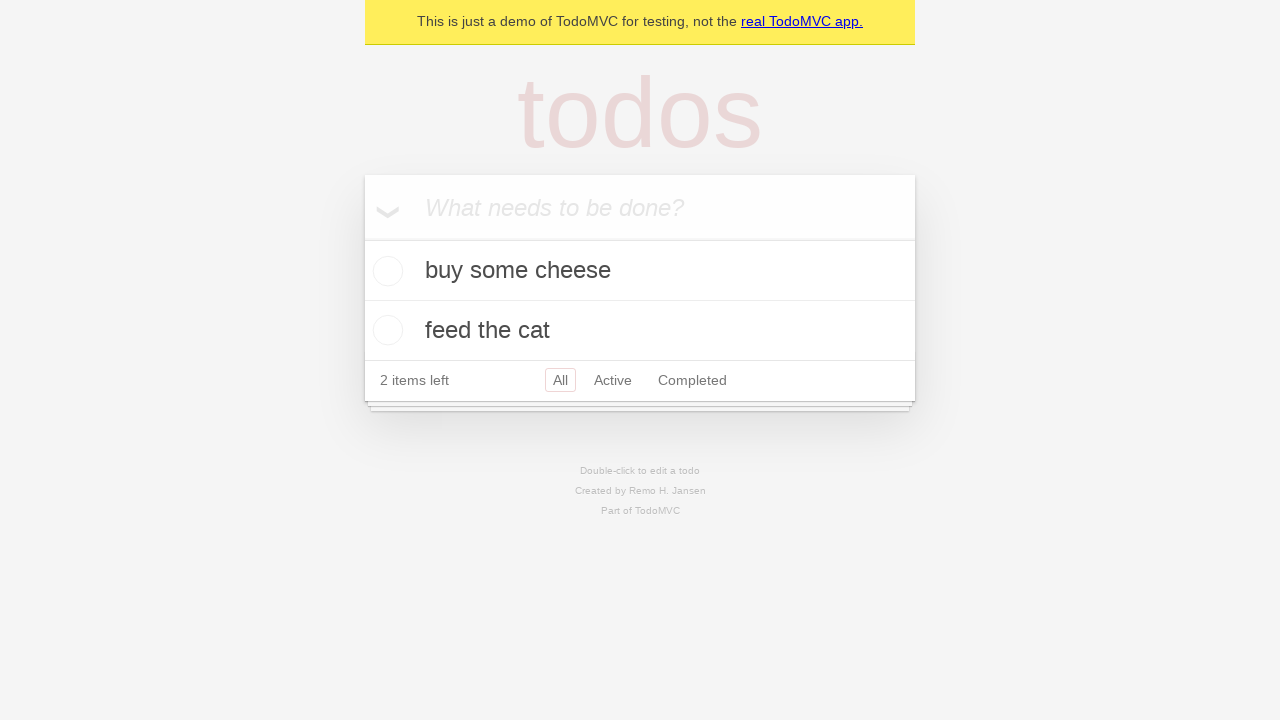

Filled todo input with 'book a doctors appointment' on internal:attr=[placeholder="What needs to be done?"i]
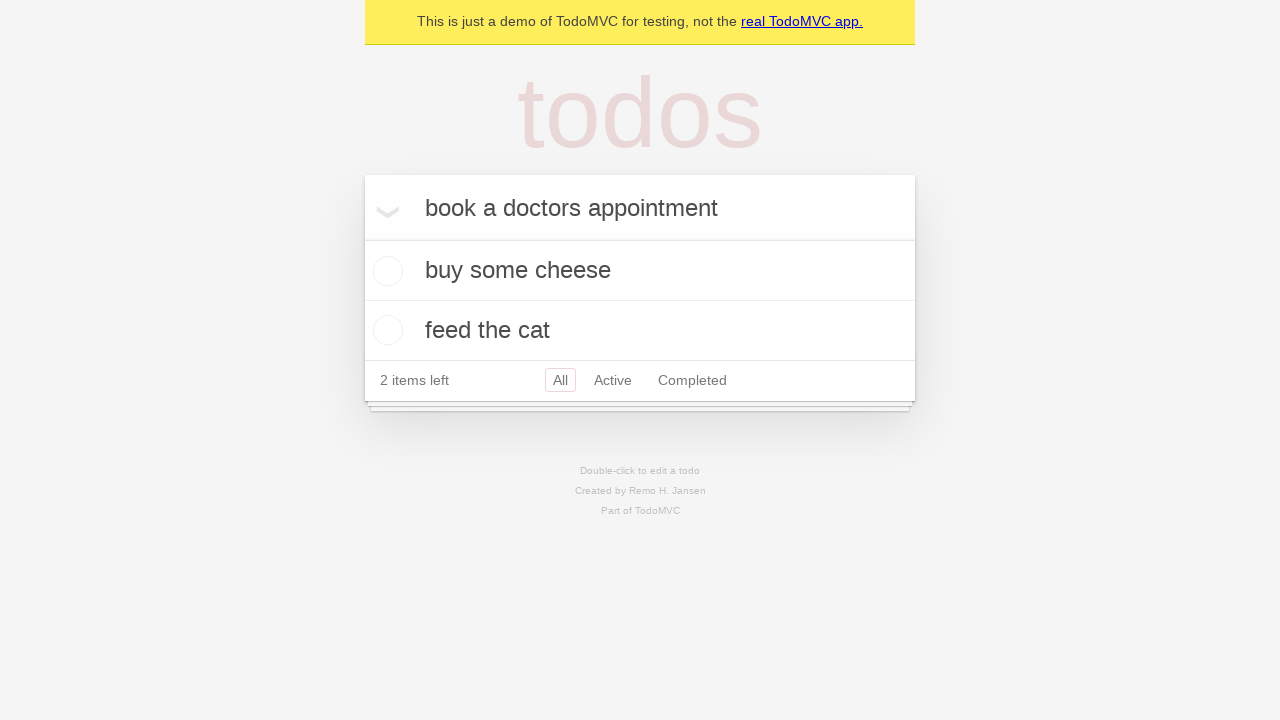

Pressed Enter to add third todo on internal:attr=[placeholder="What needs to be done?"i]
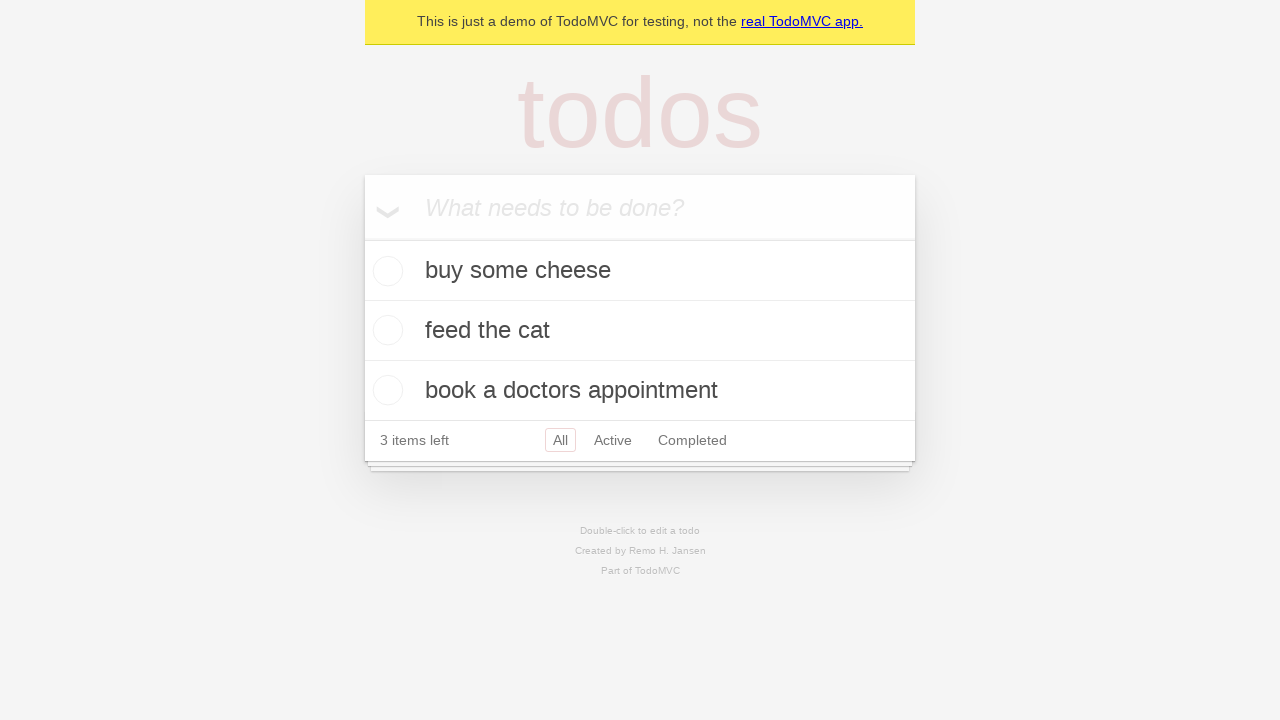

Checked the first todo item as completed at (385, 271) on .todo-list li .toggle >> nth=0
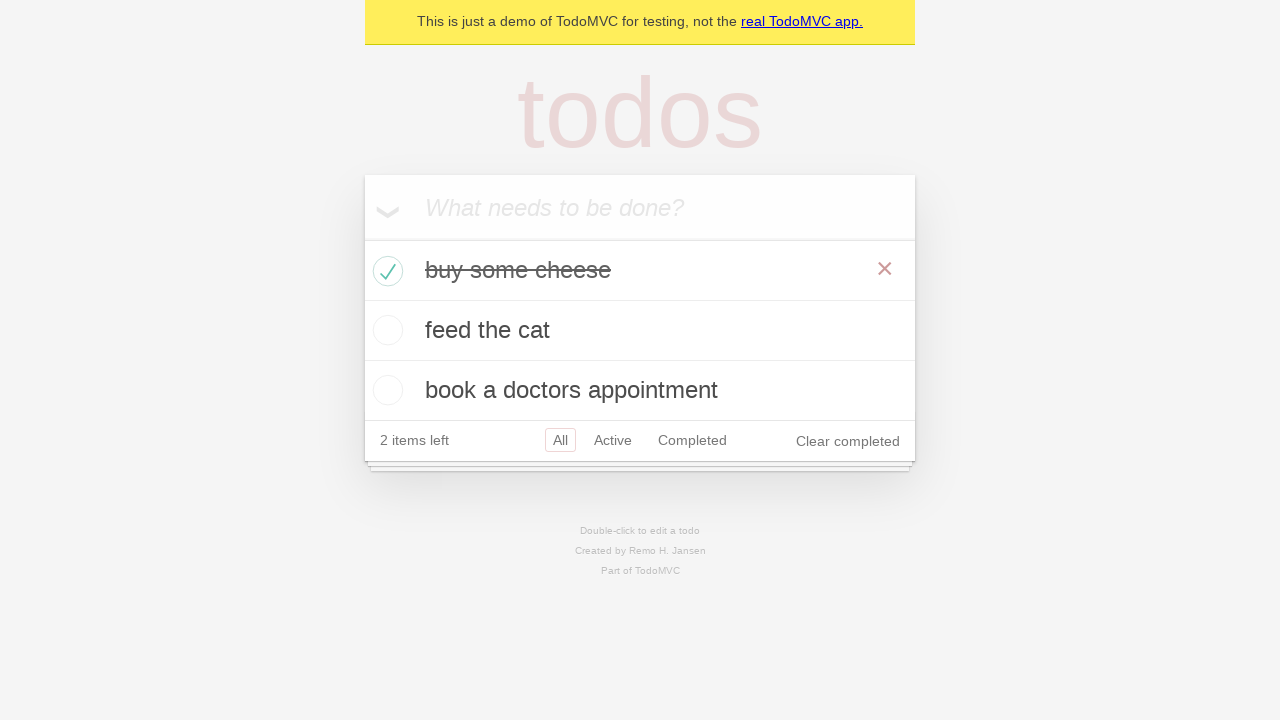

Clear completed button is now visible and ready
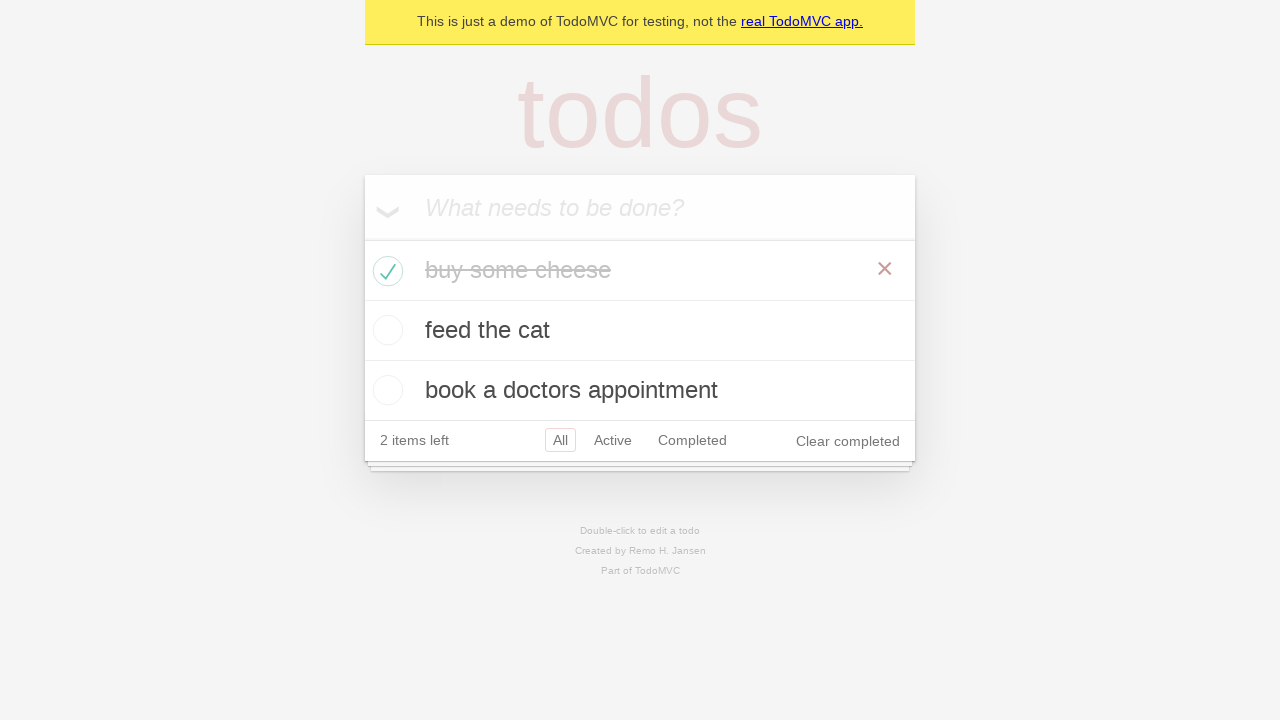

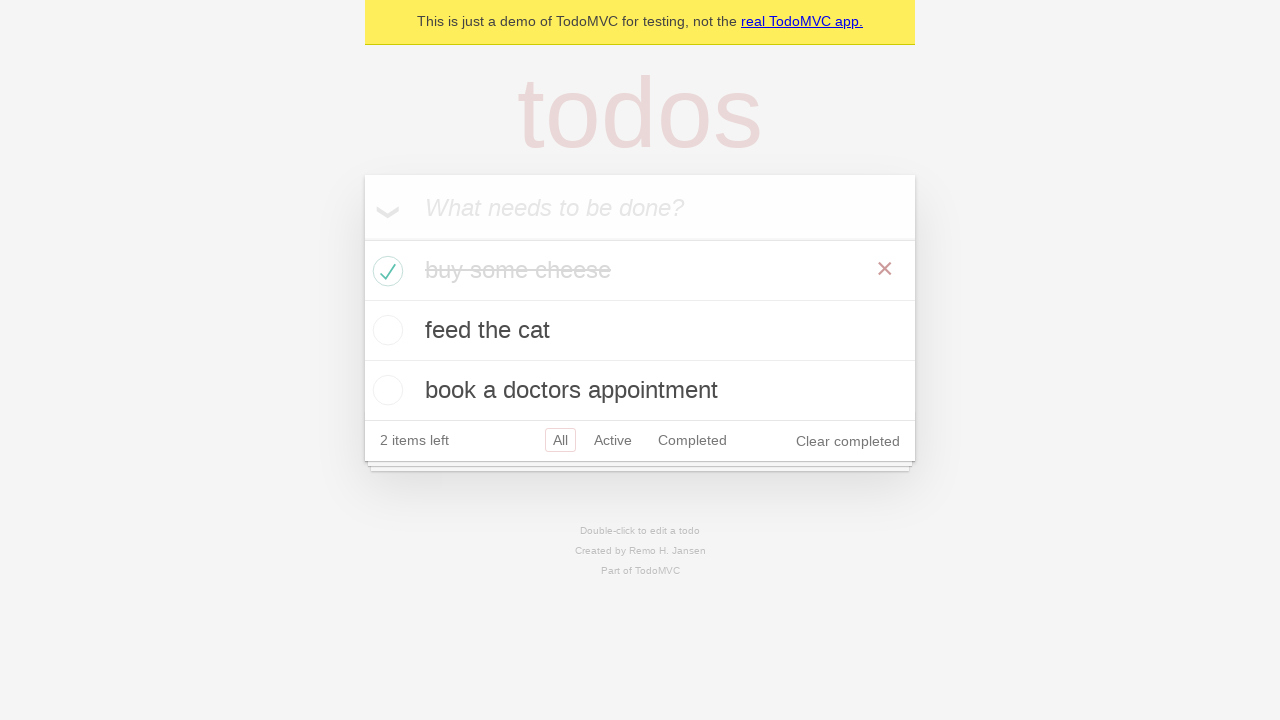